Tests that navigation links contain proper Finnish text labels and link to expected pages

Starting URL: https://ntig-uppsala.github.io/Frisor-Saxe/index-fi.html

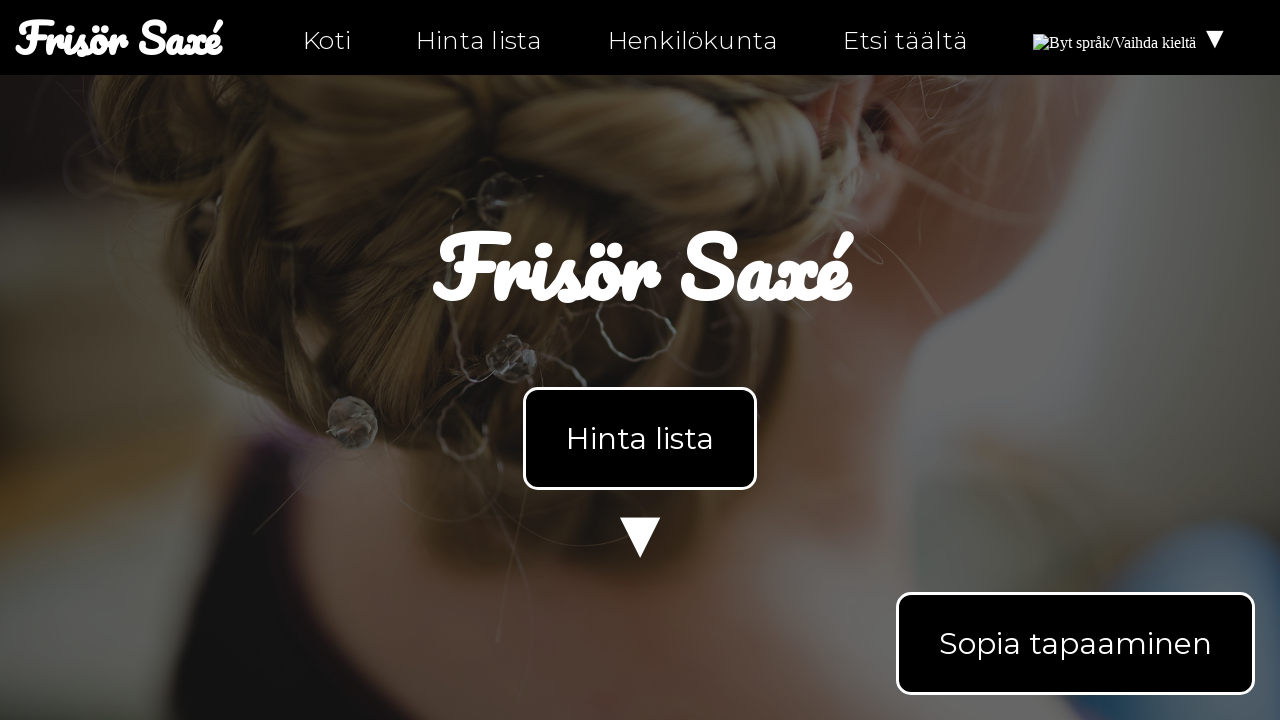

Waited for navigation element to load on index page
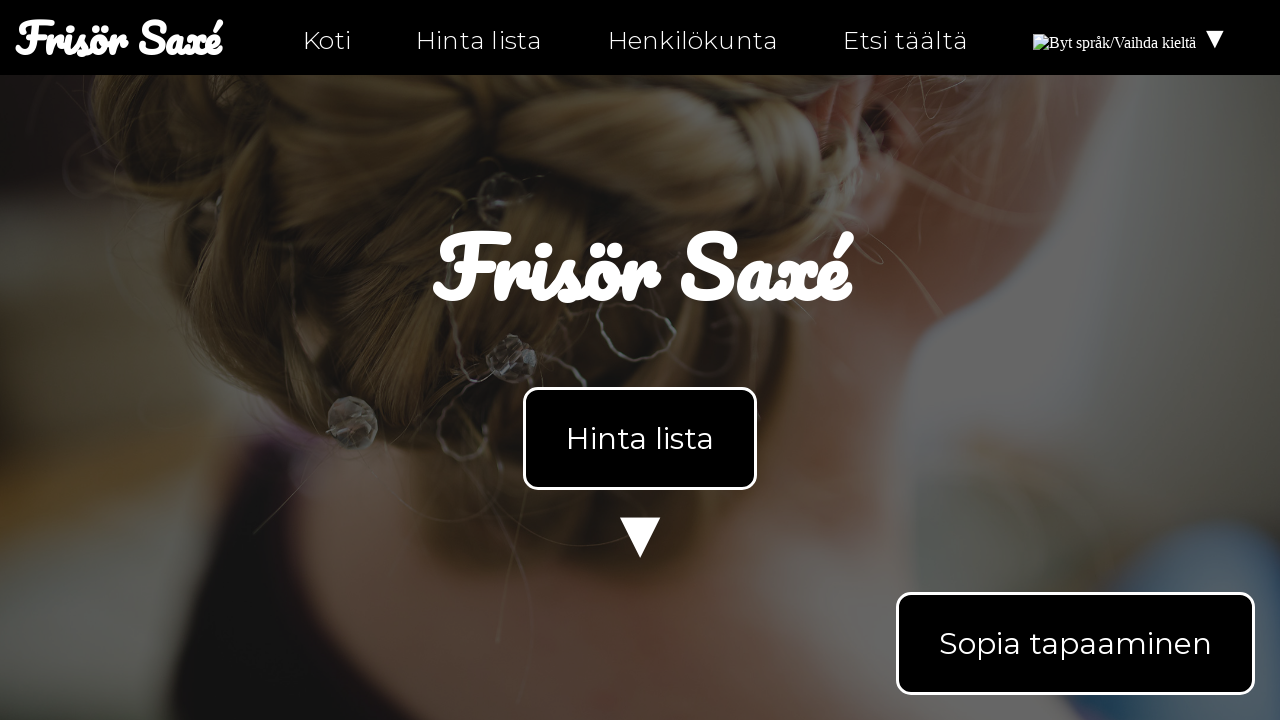

Retrieved navigation text content
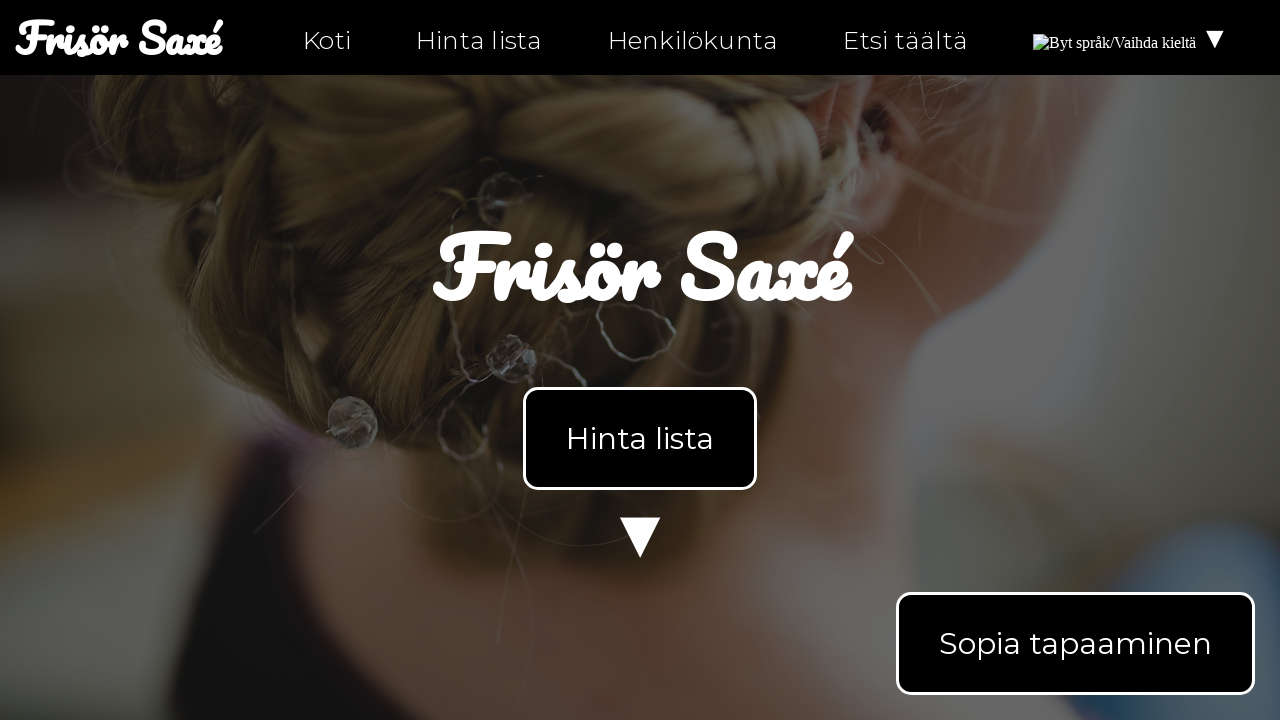

Verified 'Koti' link is present in navigation
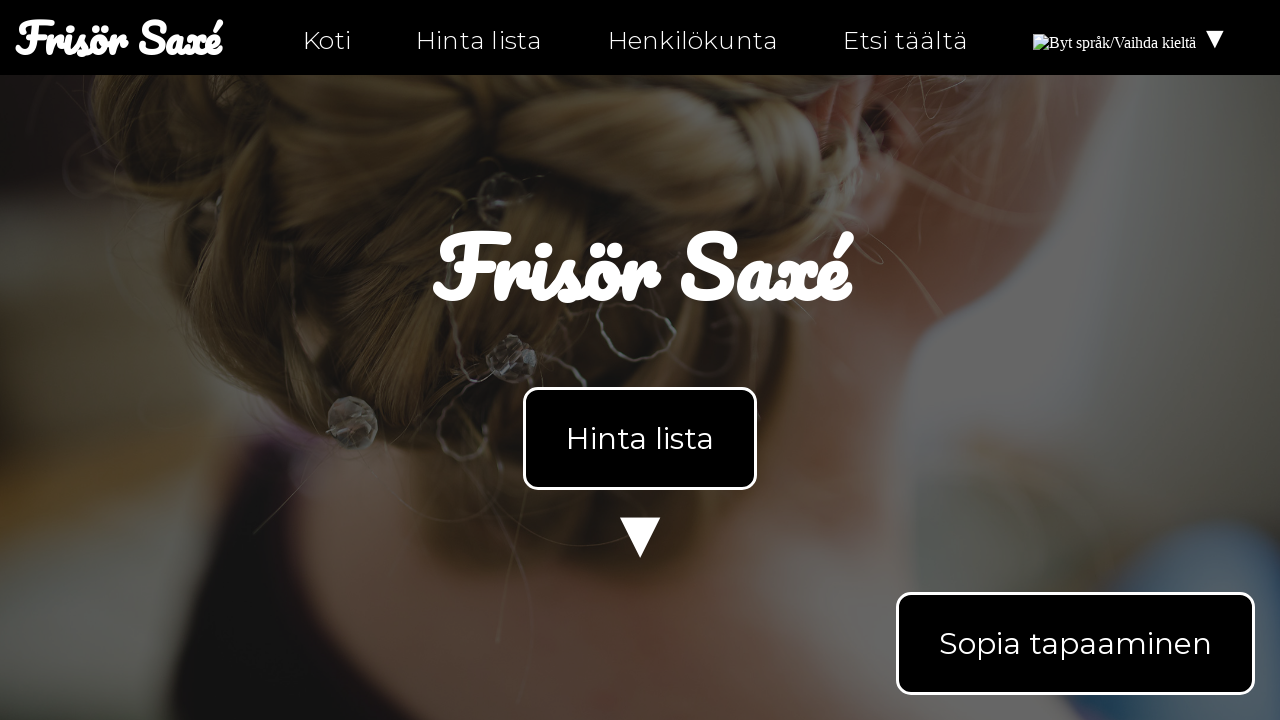

Verified 'Henkilökunta' link is present in navigation
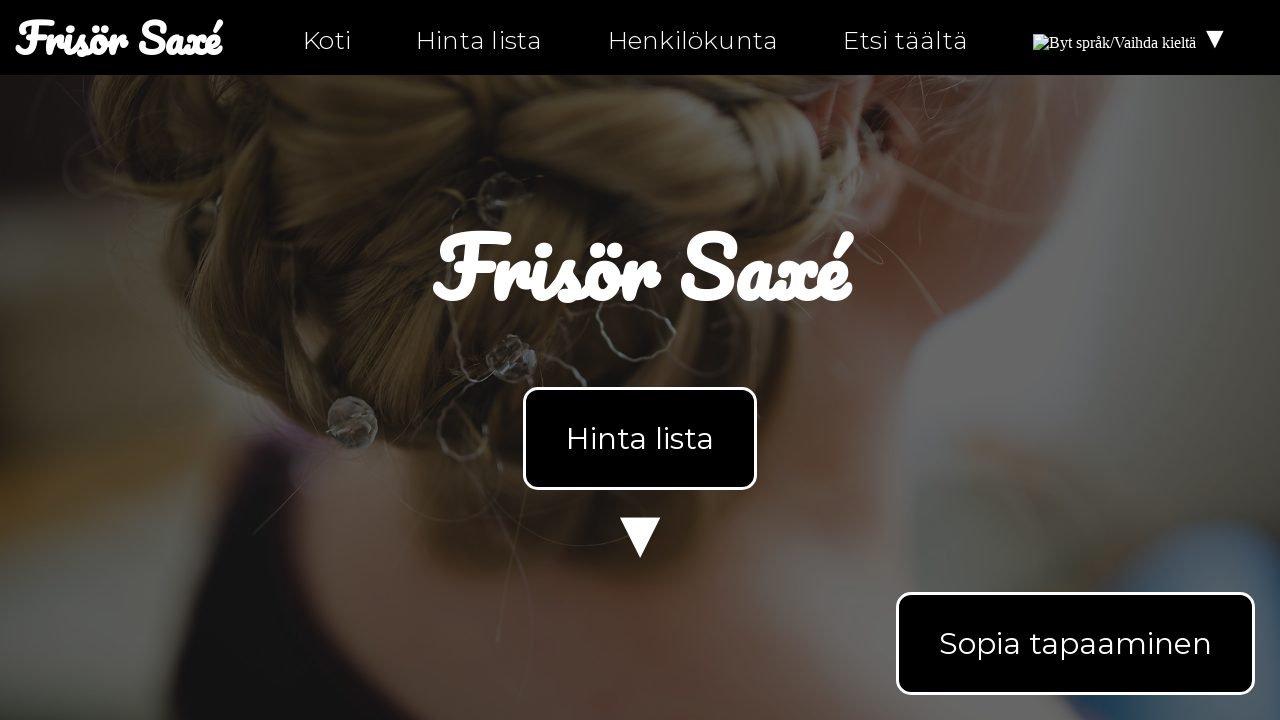

Verified 'Etsi täältä' link is present in navigation
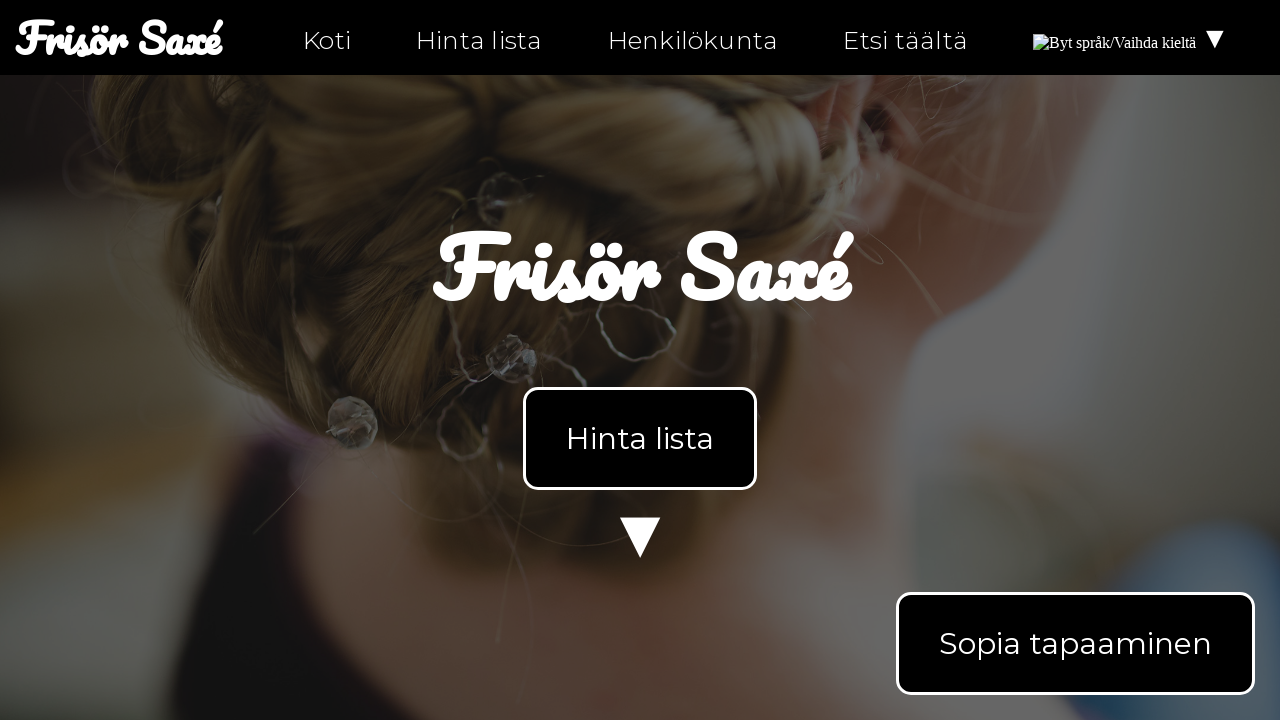

Retrieved all navigation links from nav element
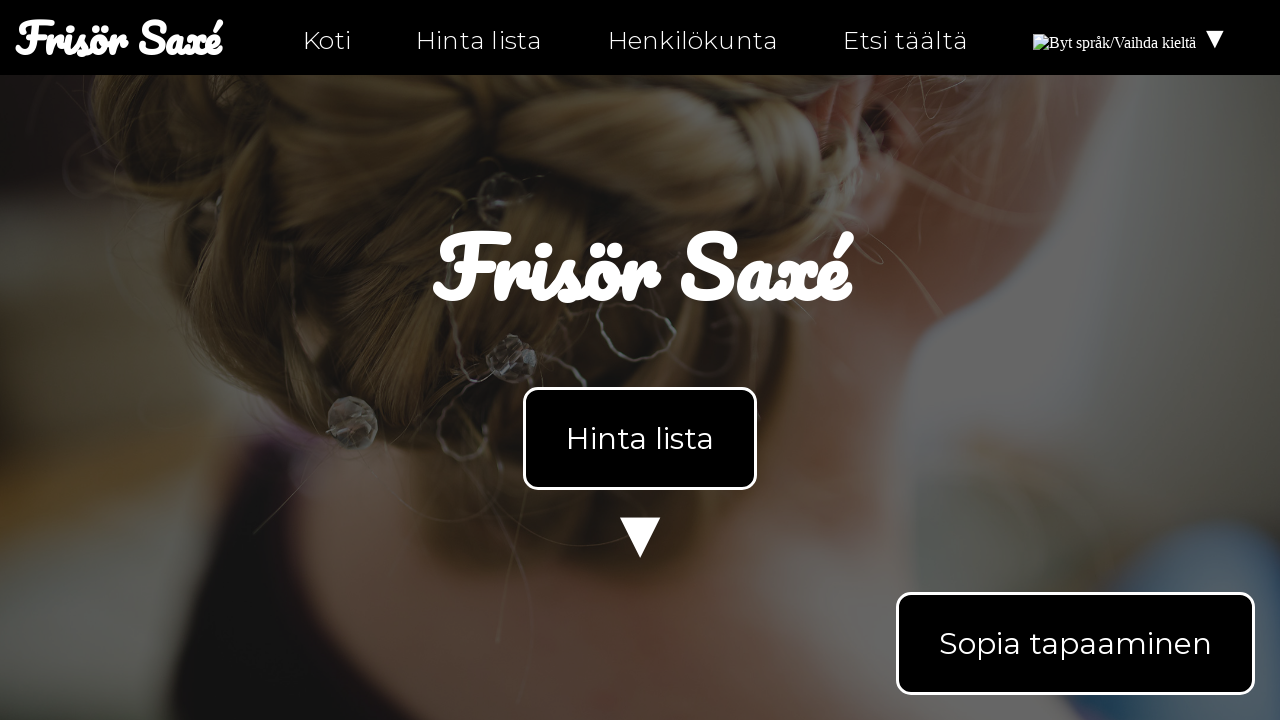

Extracted href attributes from all navigation links
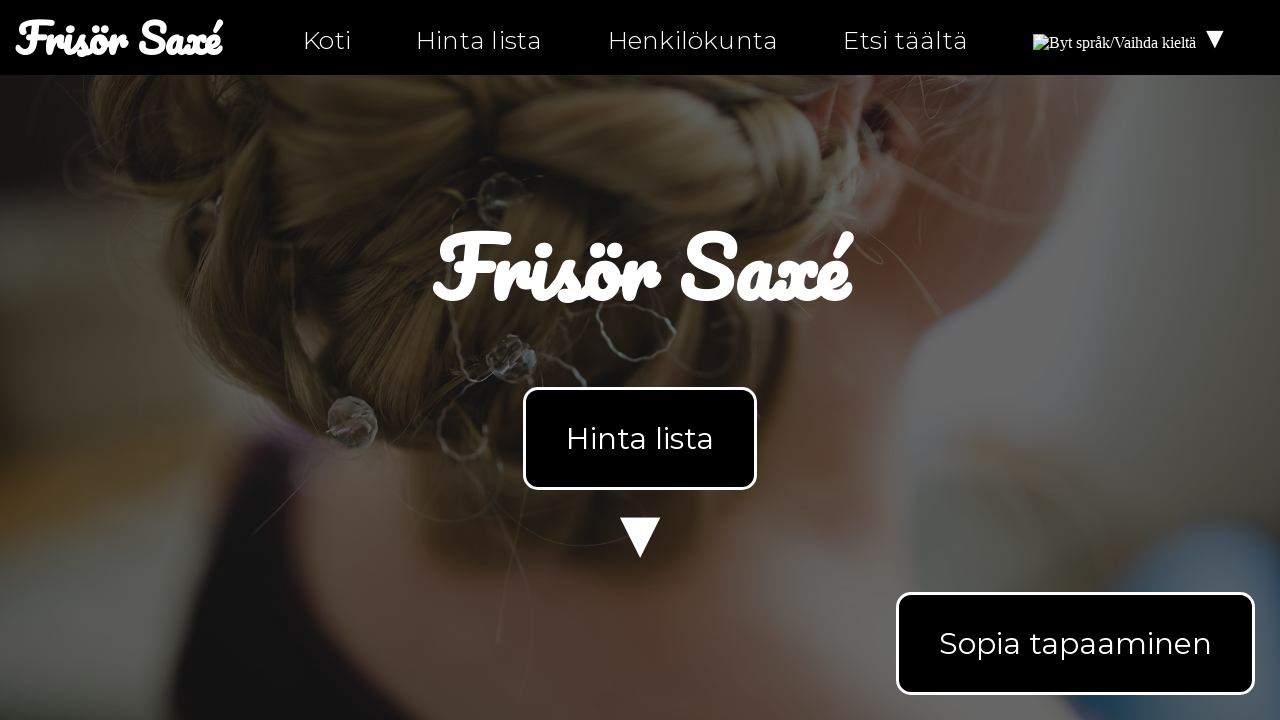

Navigated to Finnish personal page
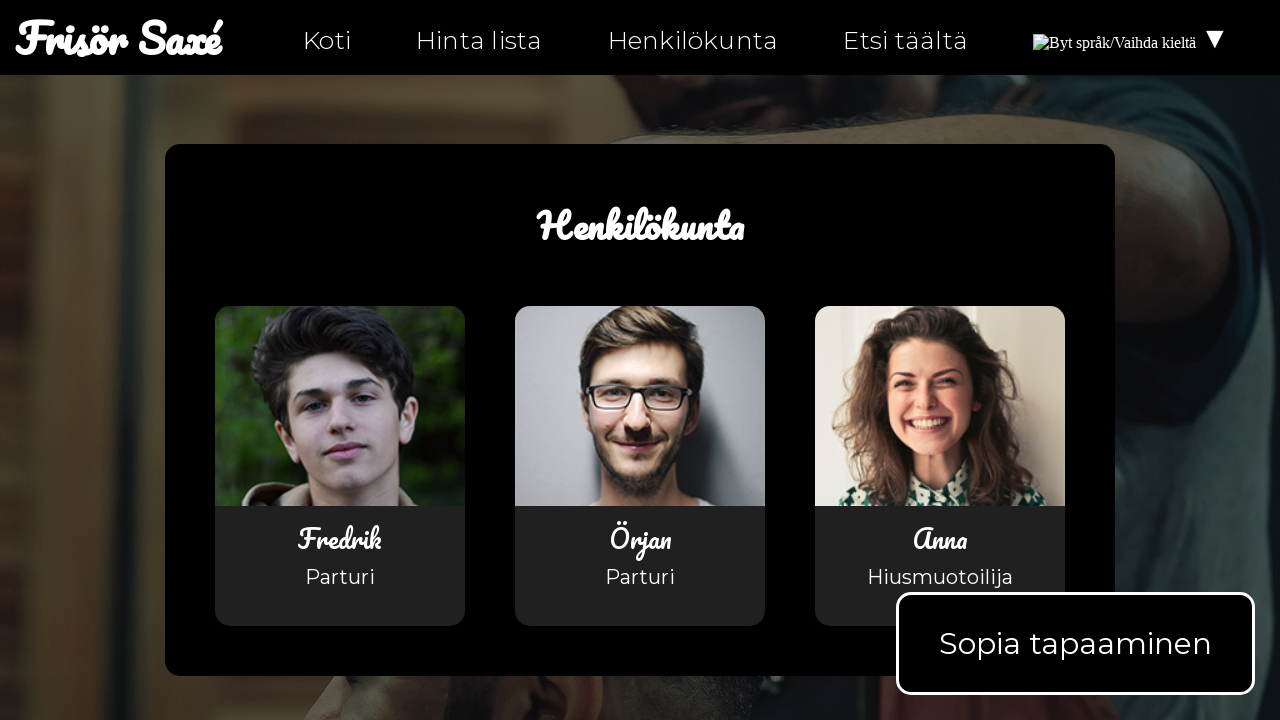

Waited for navigation element to load on personal page
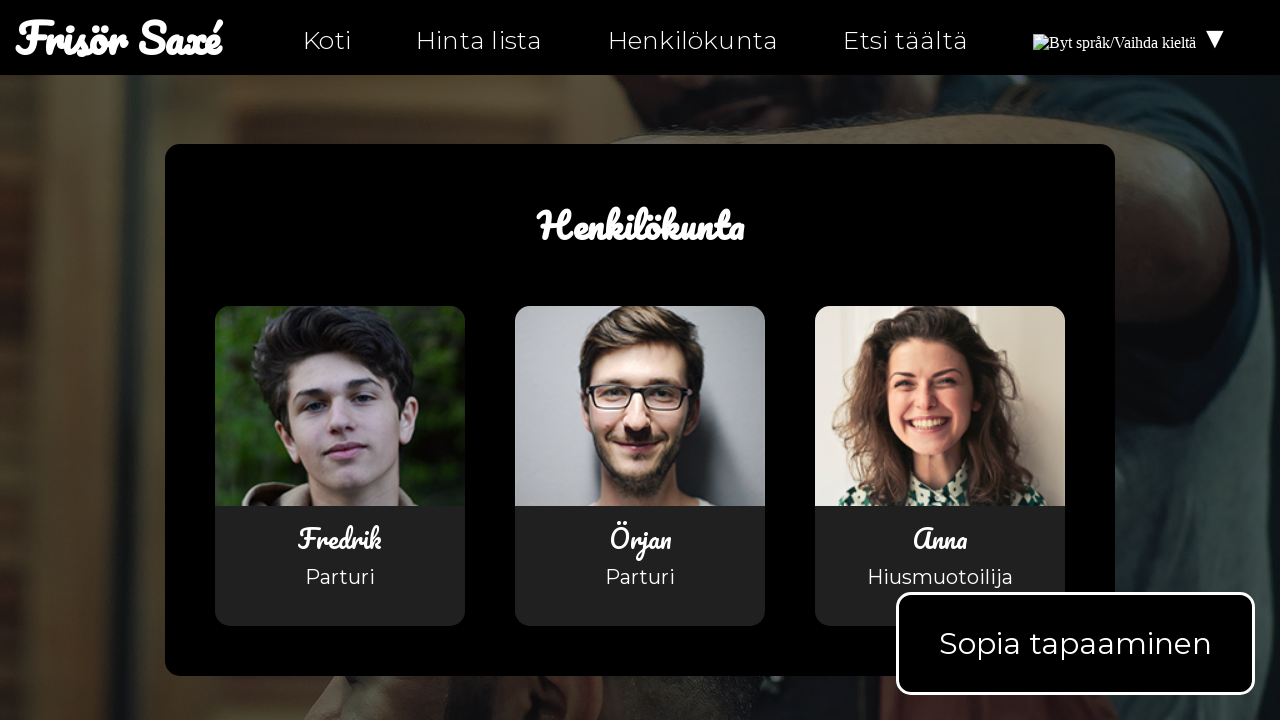

Navigated to Finnish hitta-hit page
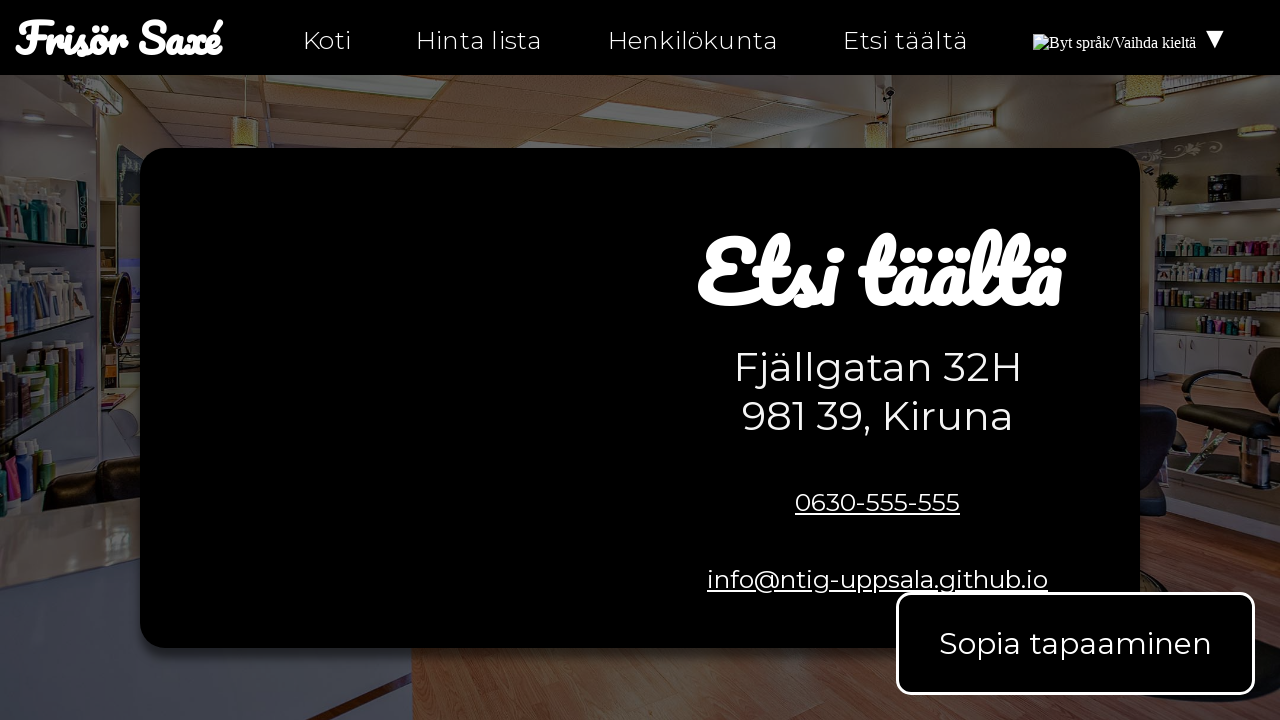

Waited for navigation element to load on hitta-hit page
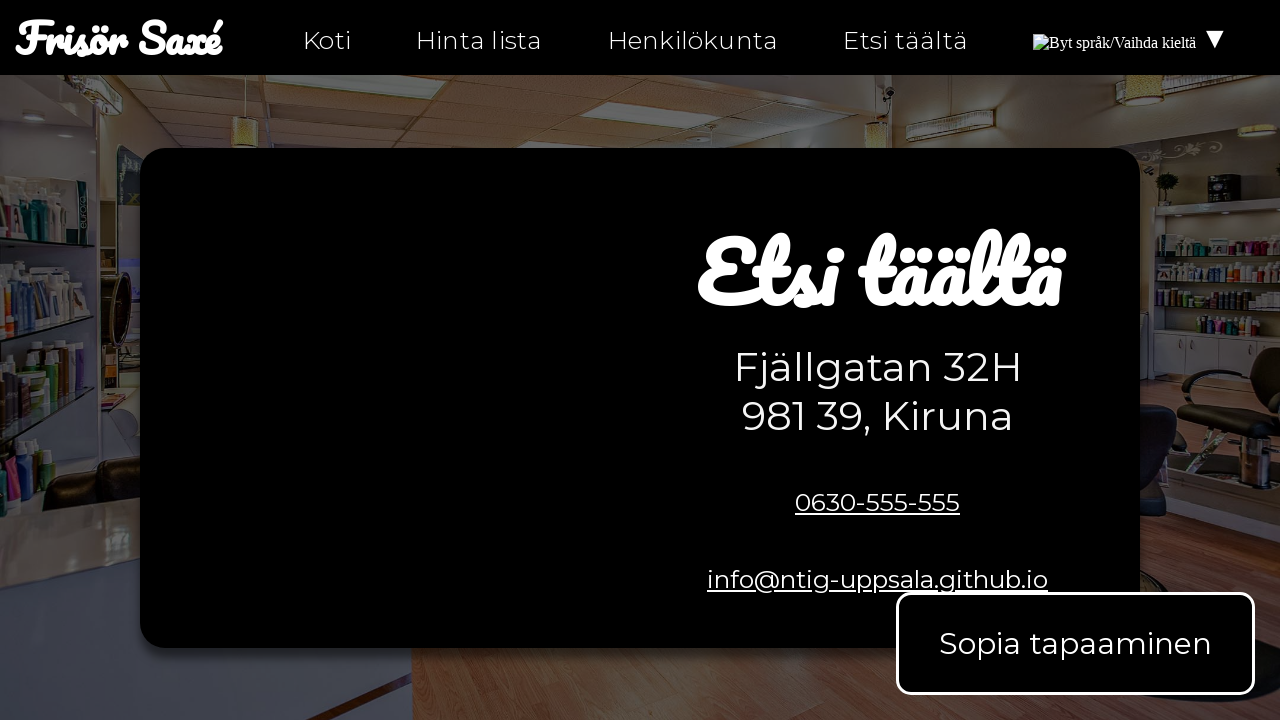

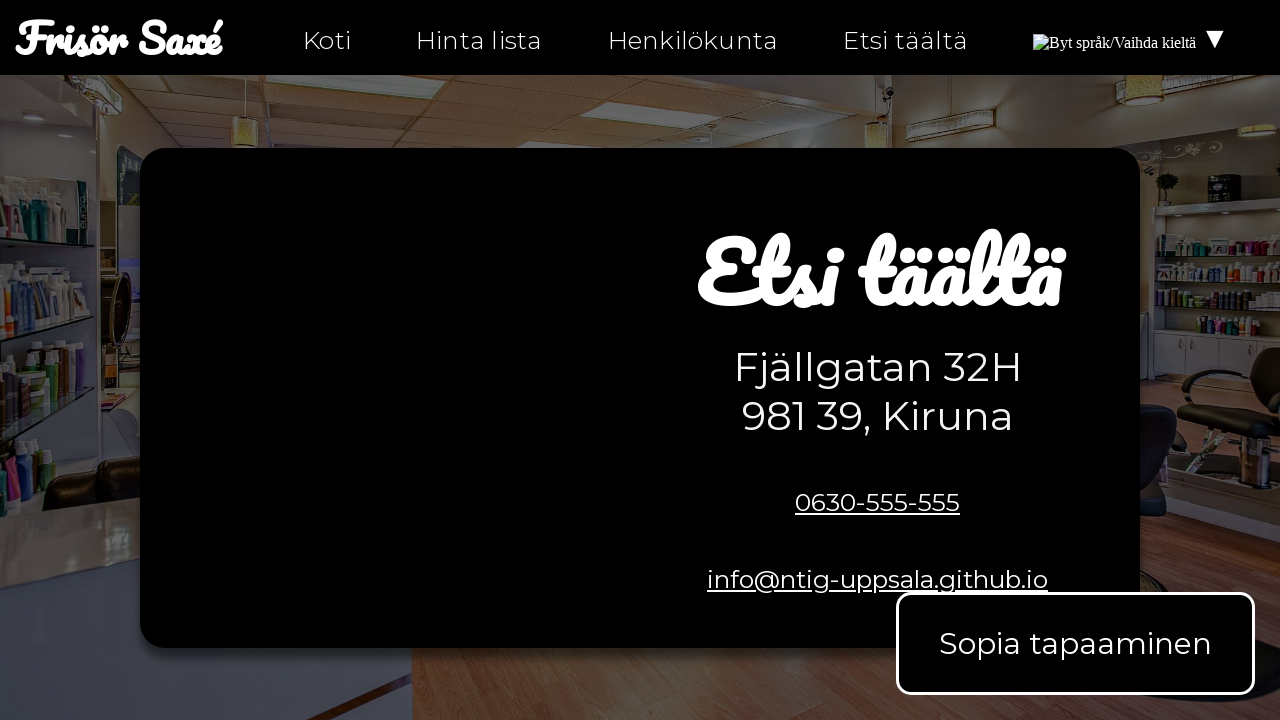